Tests JavaScript prompt alert handling by clicking a button that triggers a JS prompt, verifying the prompt message, and accepting it with custom input text

Starting URL: https://the-internet.herokuapp.com/javascript_alerts

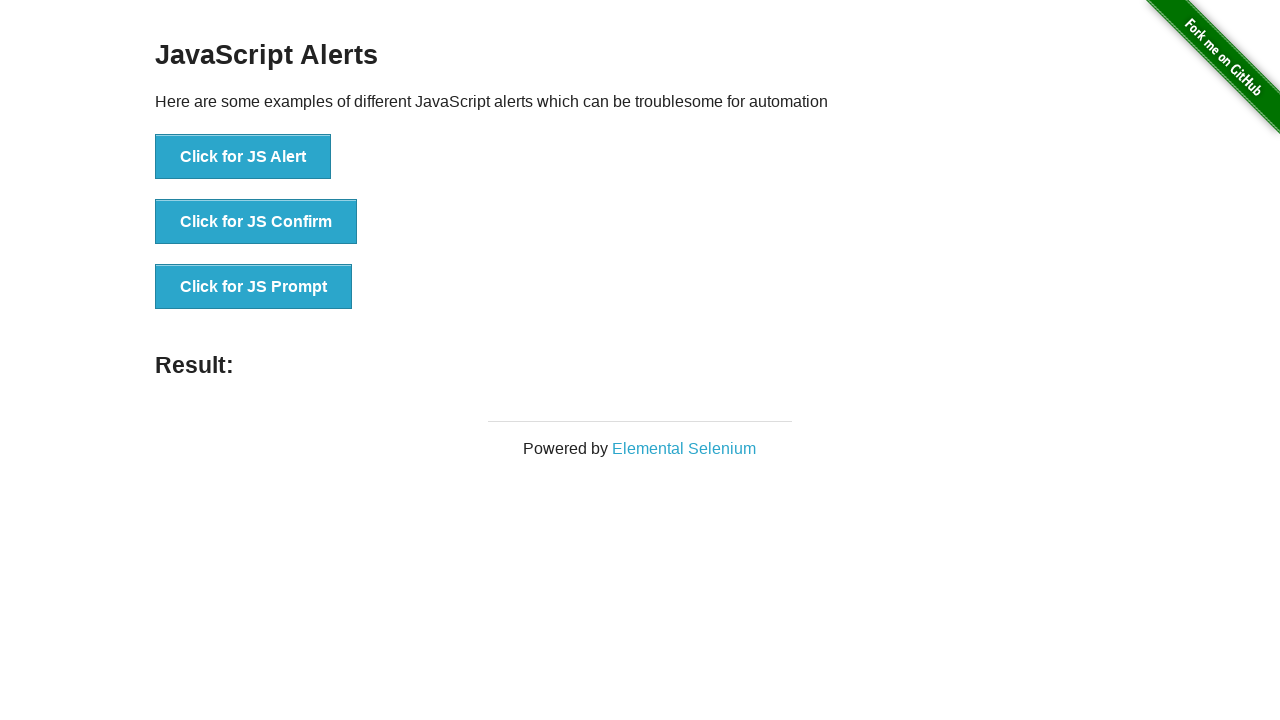

Set up dialog handler for JS prompt
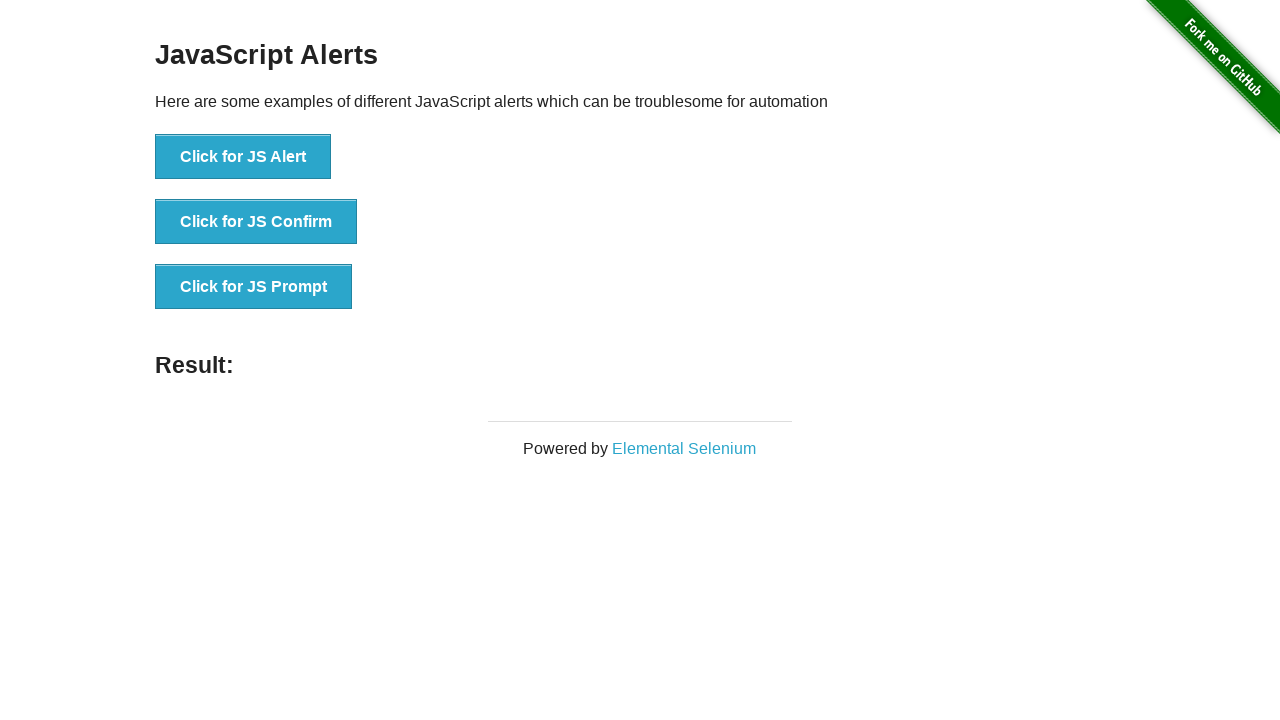

Clicked button to trigger JS prompt alert at (254, 287) on xpath=//button[text()='Click for JS Prompt']
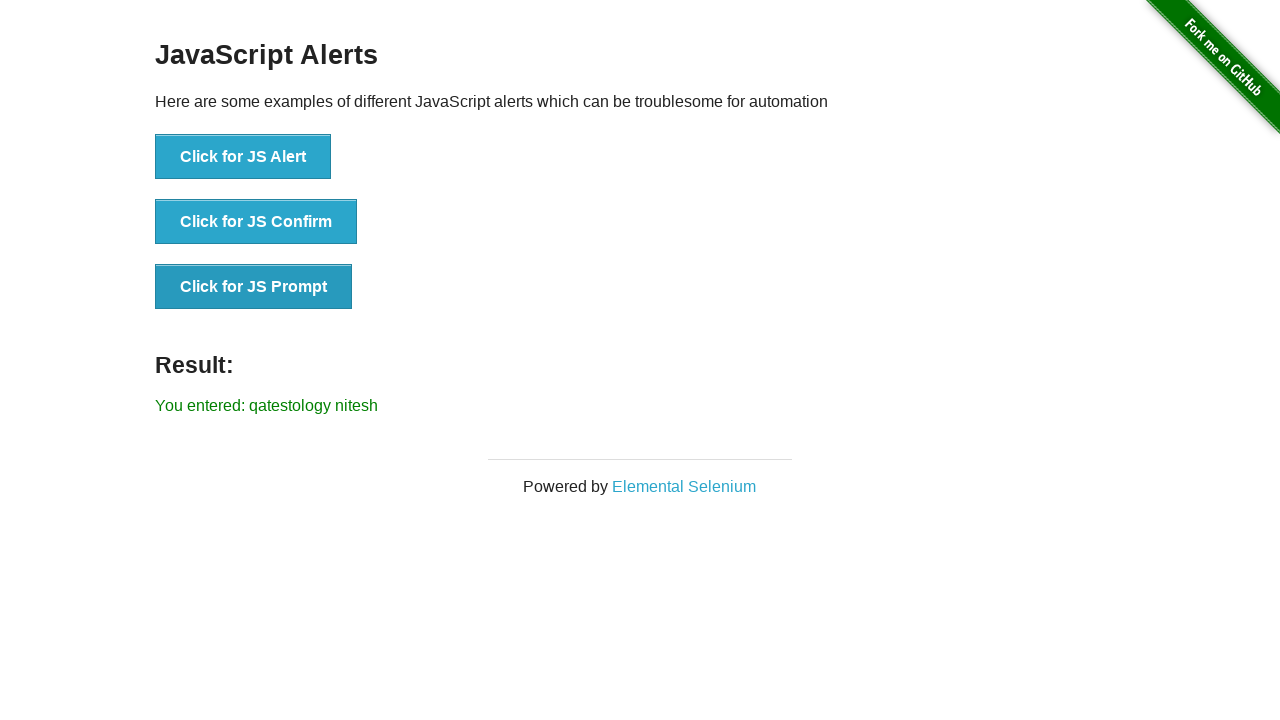

Prompt result element loaded on page
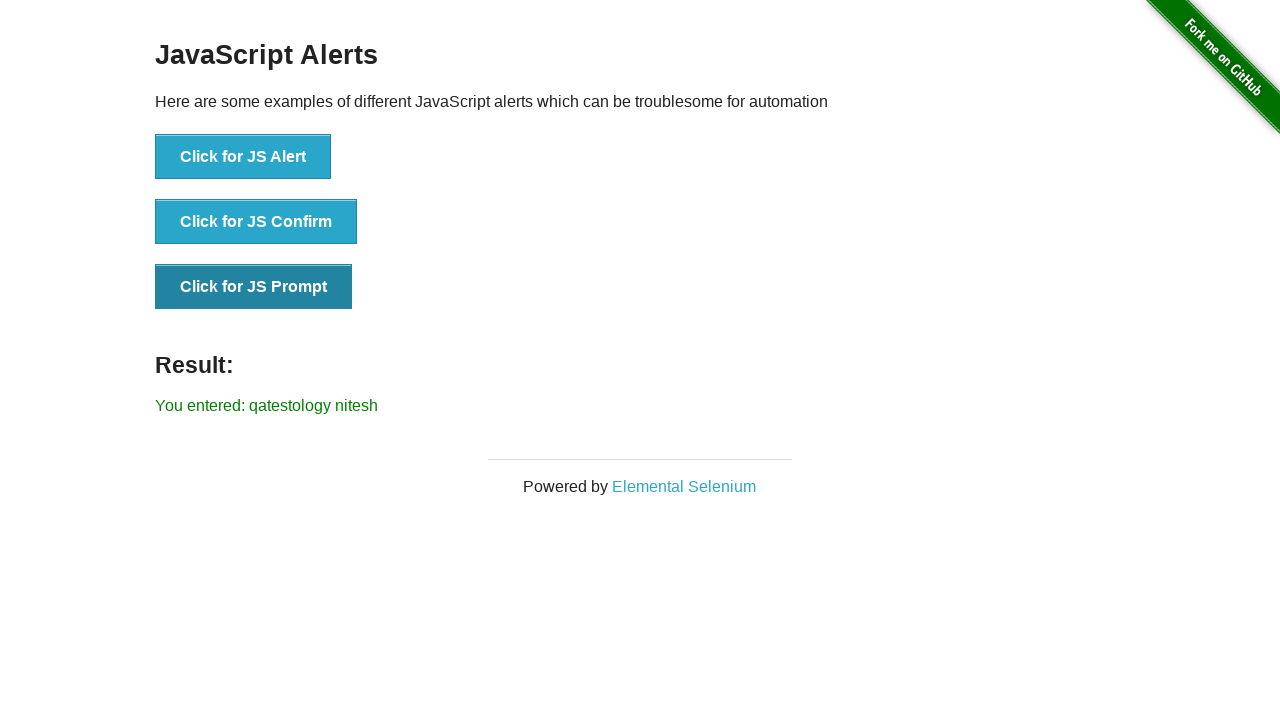

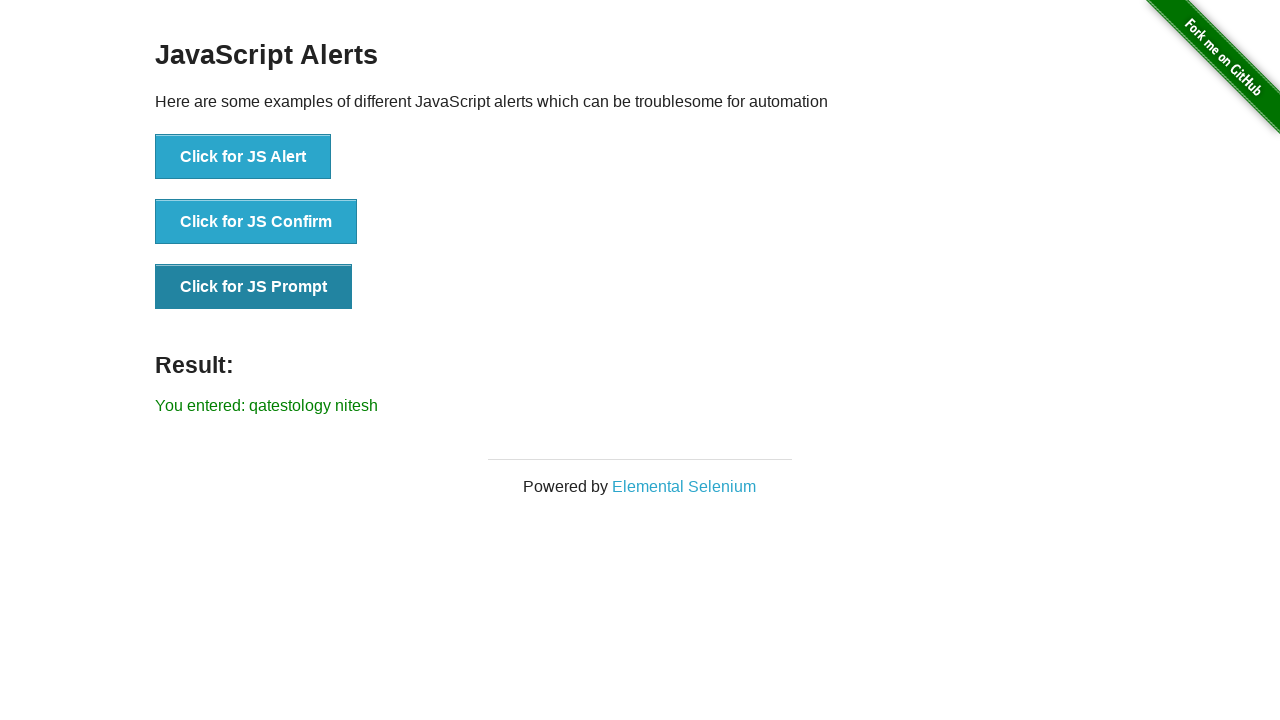